Tests various checkbox selection scenarios including selecting specific checkboxes, selecting all checkboxes, and conditional selection based on position

Starting URL: https://testautomationpractice.blogspot.com/

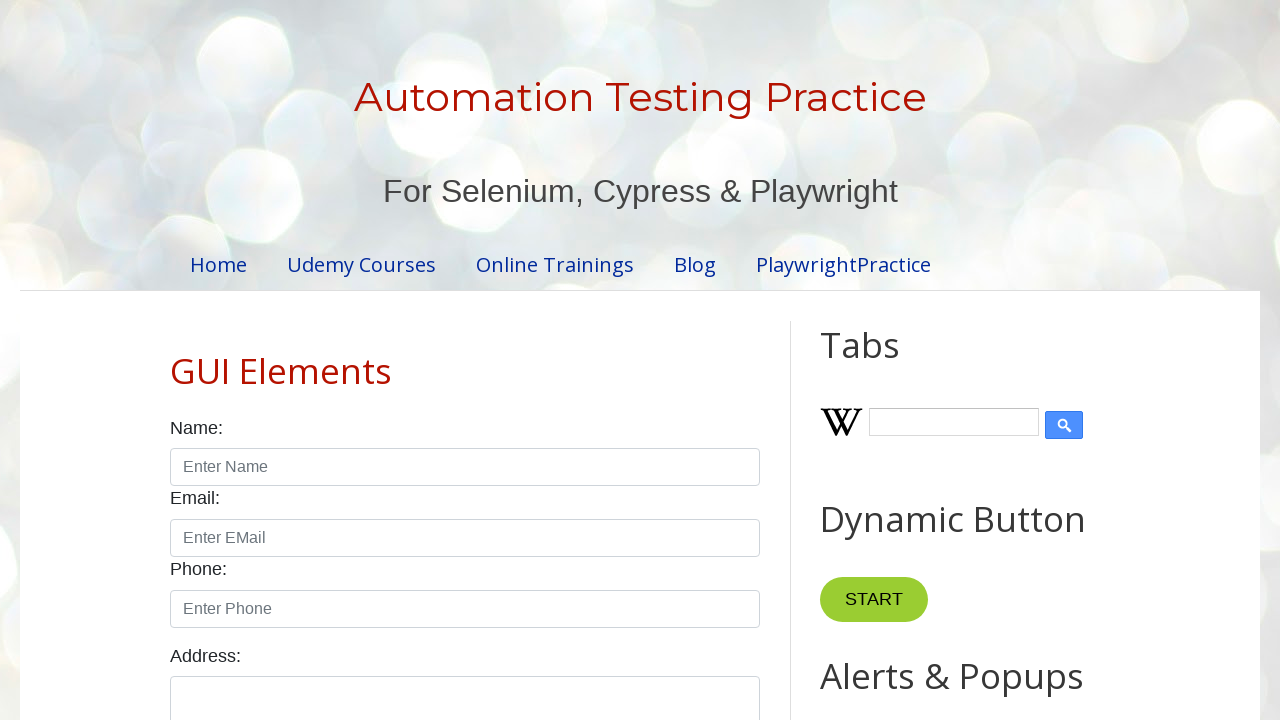

Clicked Tuesday checkbox at (372, 360) on #tuesday
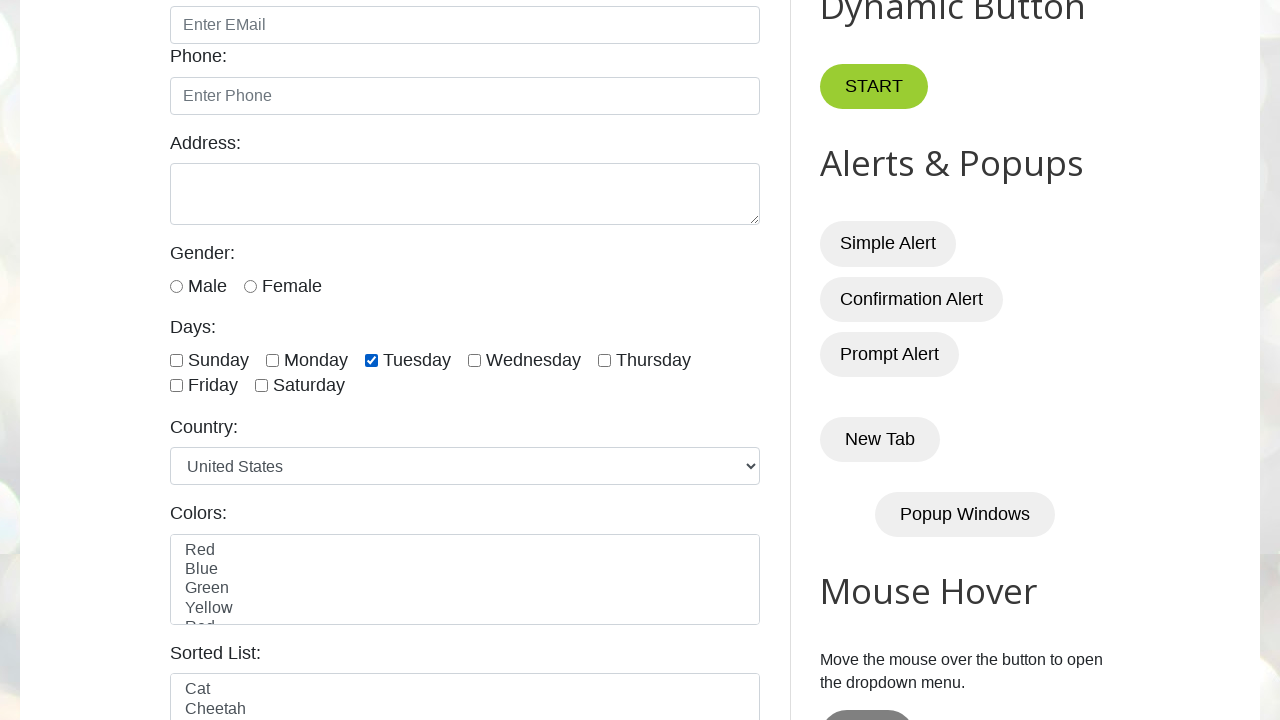

Located all checkbox elements with form-check-input class
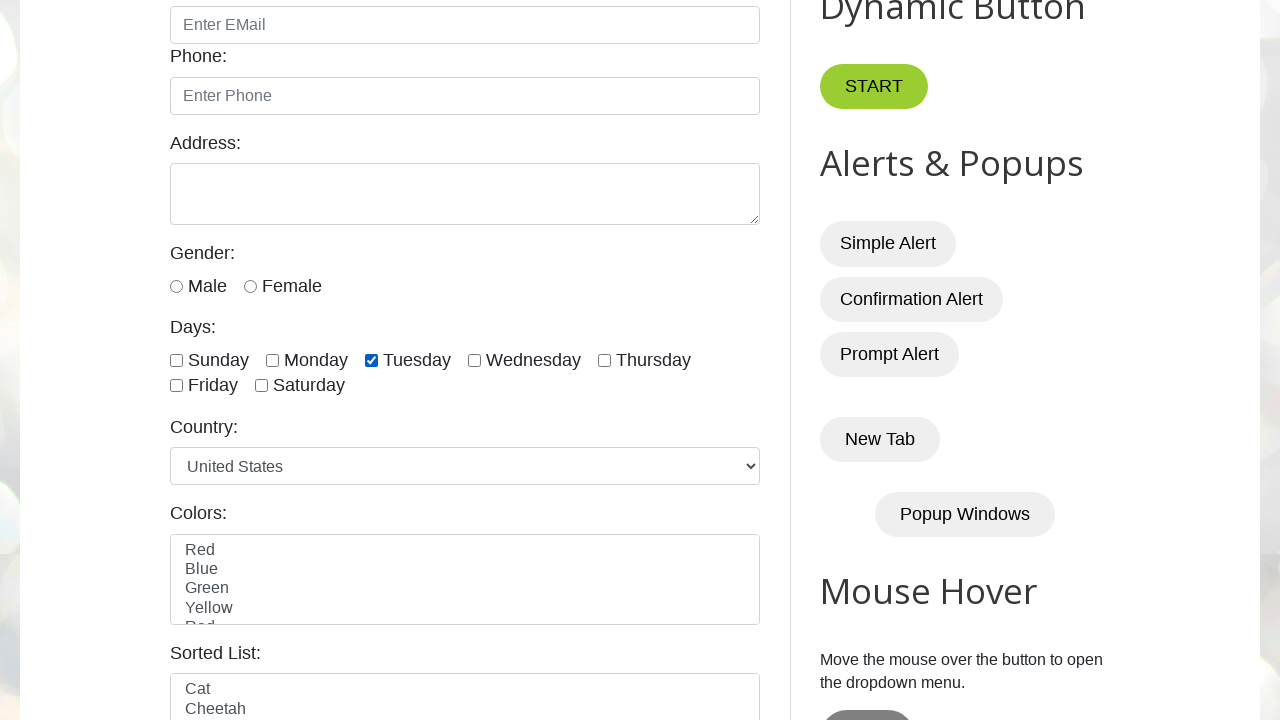

Retrieved checkbox count: 7 checkboxes found
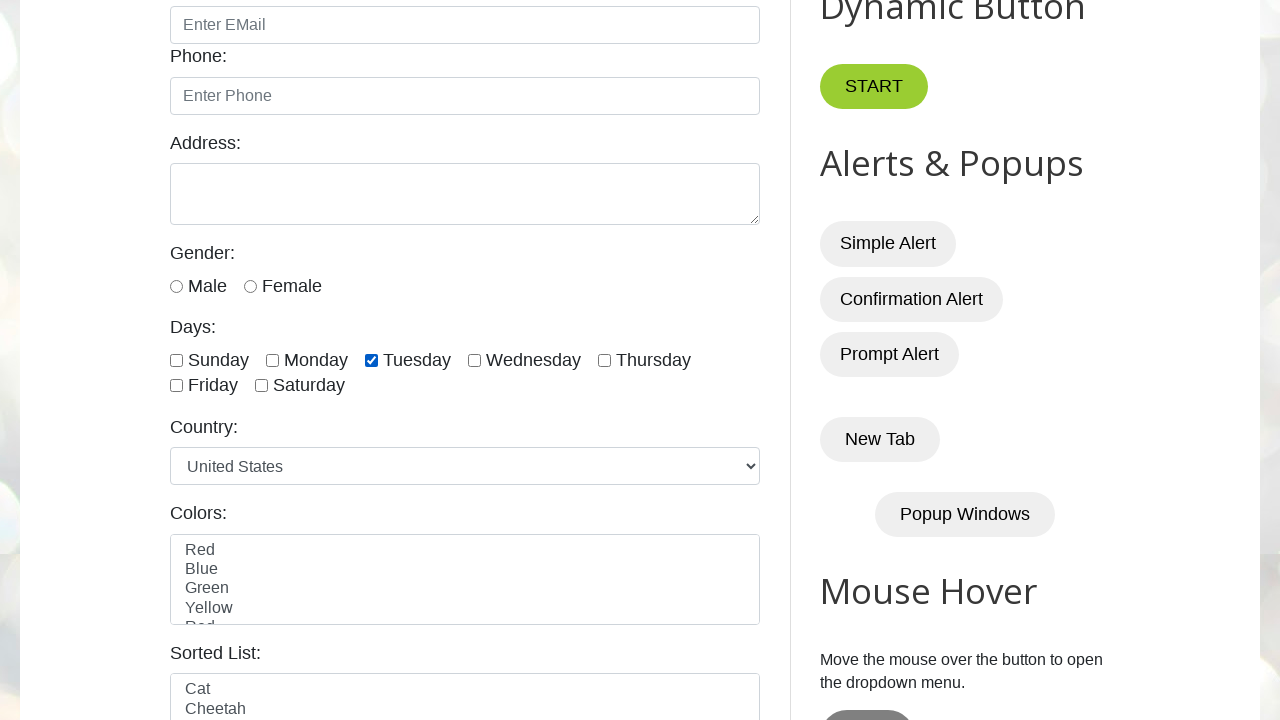

Clicked checkbox at index 0 to select all checkboxes at (176, 360) on xpath=//input[@class='form-check-input' and @type='checkbox'] >> nth=0
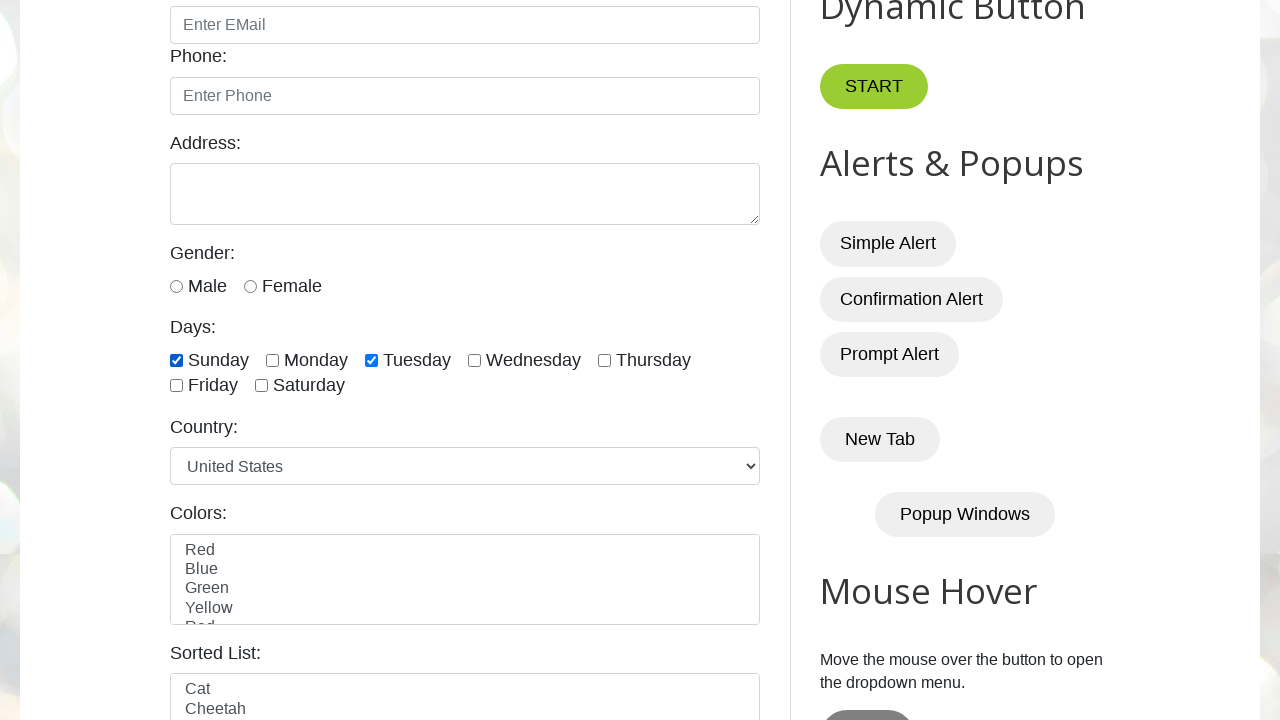

Clicked checkbox at index 1 to select all checkboxes at (272, 360) on xpath=//input[@class='form-check-input' and @type='checkbox'] >> nth=1
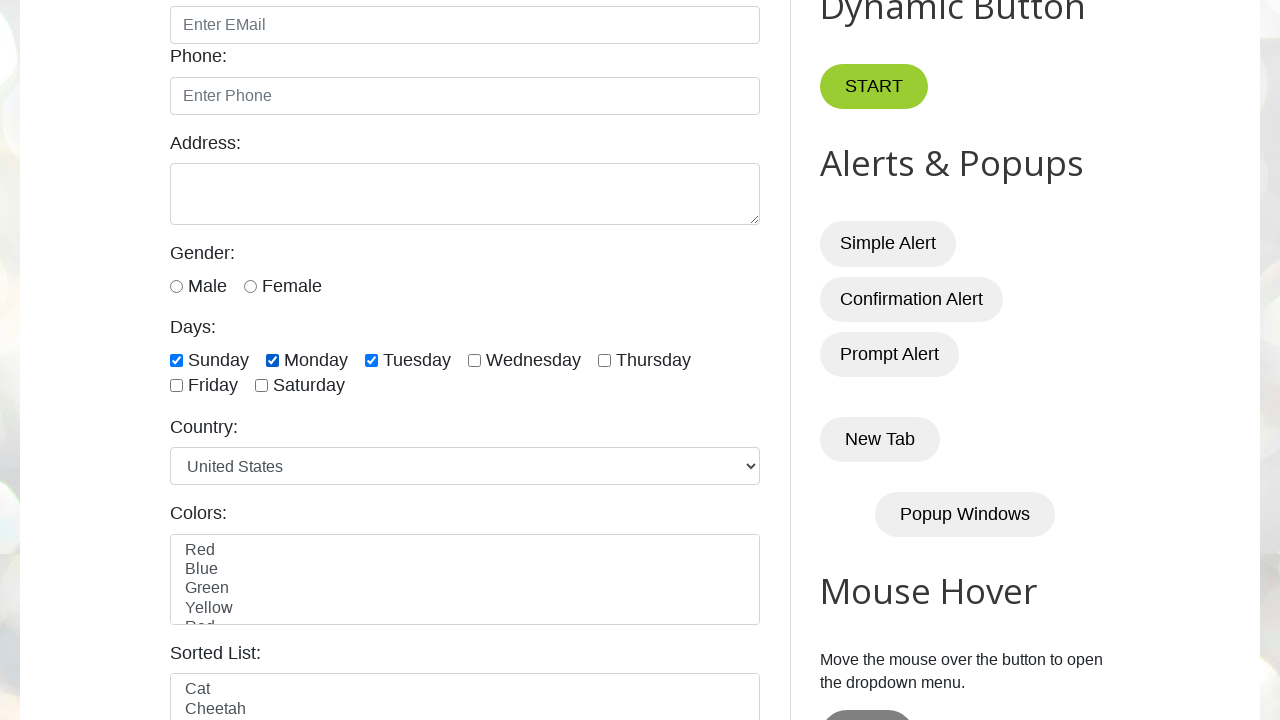

Clicked checkbox at index 2 to select all checkboxes at (372, 360) on xpath=//input[@class='form-check-input' and @type='checkbox'] >> nth=2
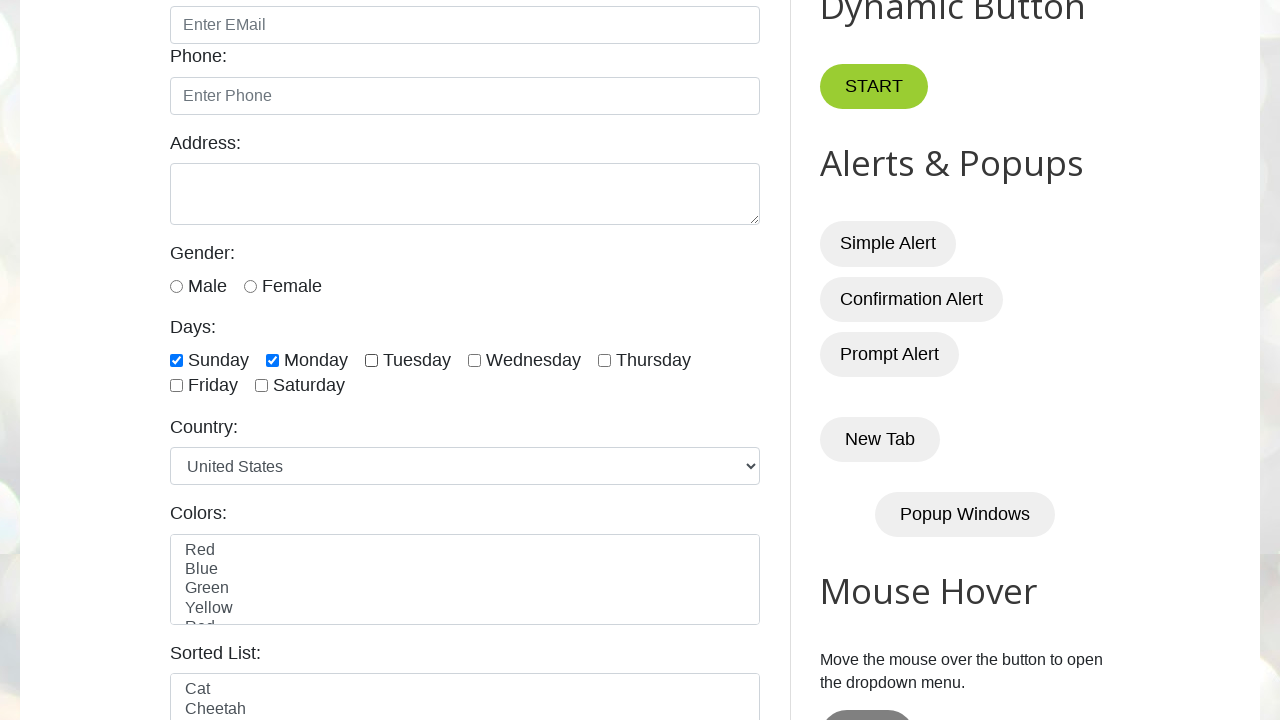

Clicked checkbox at index 3 to select all checkboxes at (474, 360) on xpath=//input[@class='form-check-input' and @type='checkbox'] >> nth=3
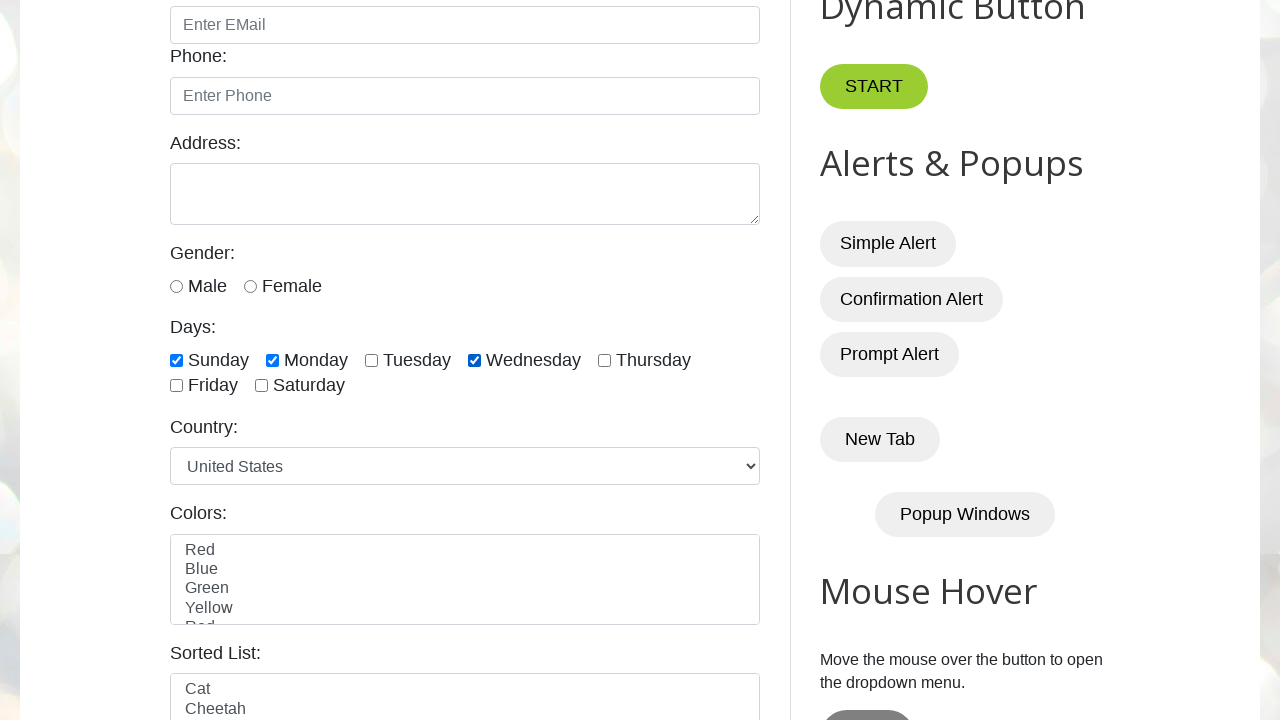

Clicked checkbox at index 4 to select all checkboxes at (604, 360) on xpath=//input[@class='form-check-input' and @type='checkbox'] >> nth=4
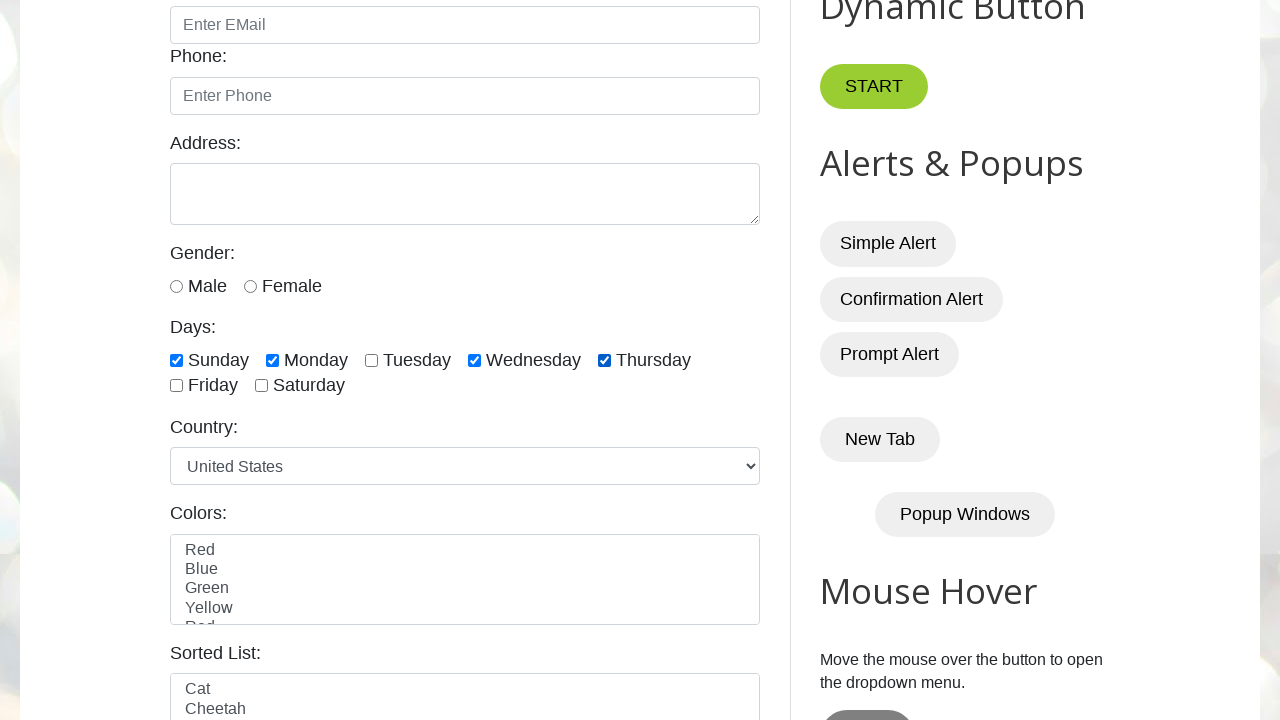

Clicked checkbox at index 5 to select all checkboxes at (176, 386) on xpath=//input[@class='form-check-input' and @type='checkbox'] >> nth=5
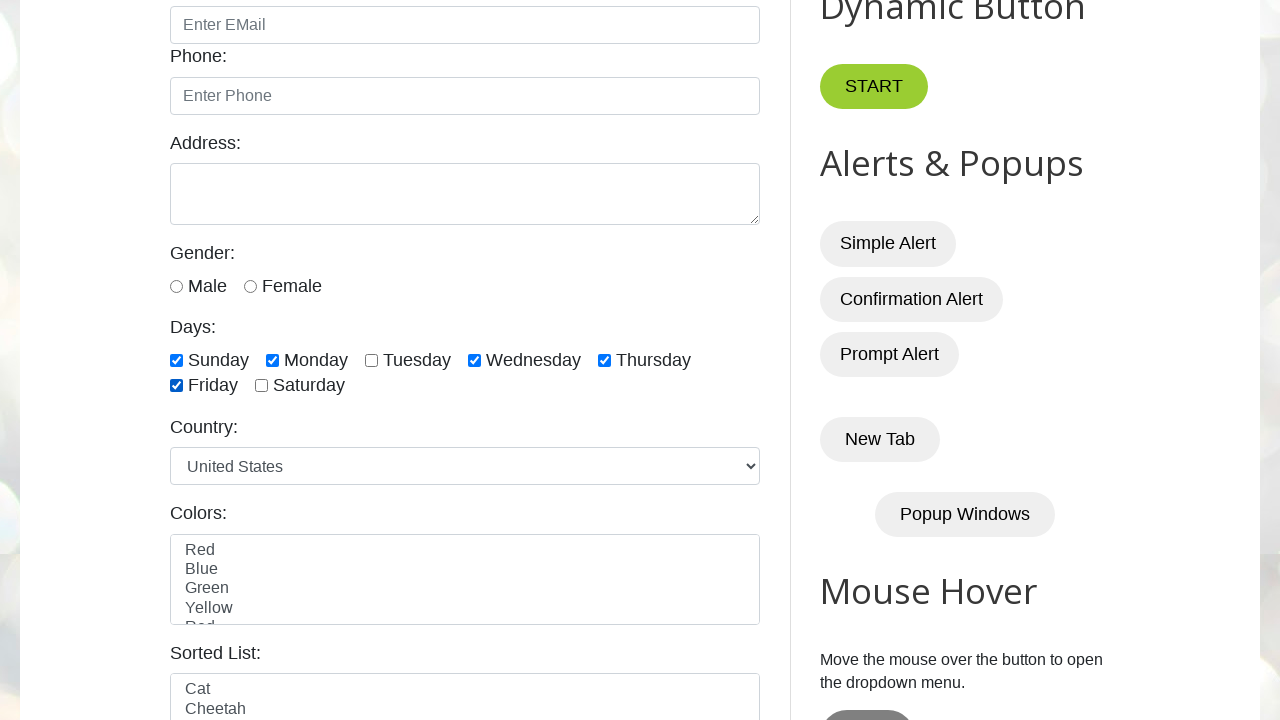

Clicked checkbox at index 6 to select all checkboxes at (262, 386) on xpath=//input[@class='form-check-input' and @type='checkbox'] >> nth=6
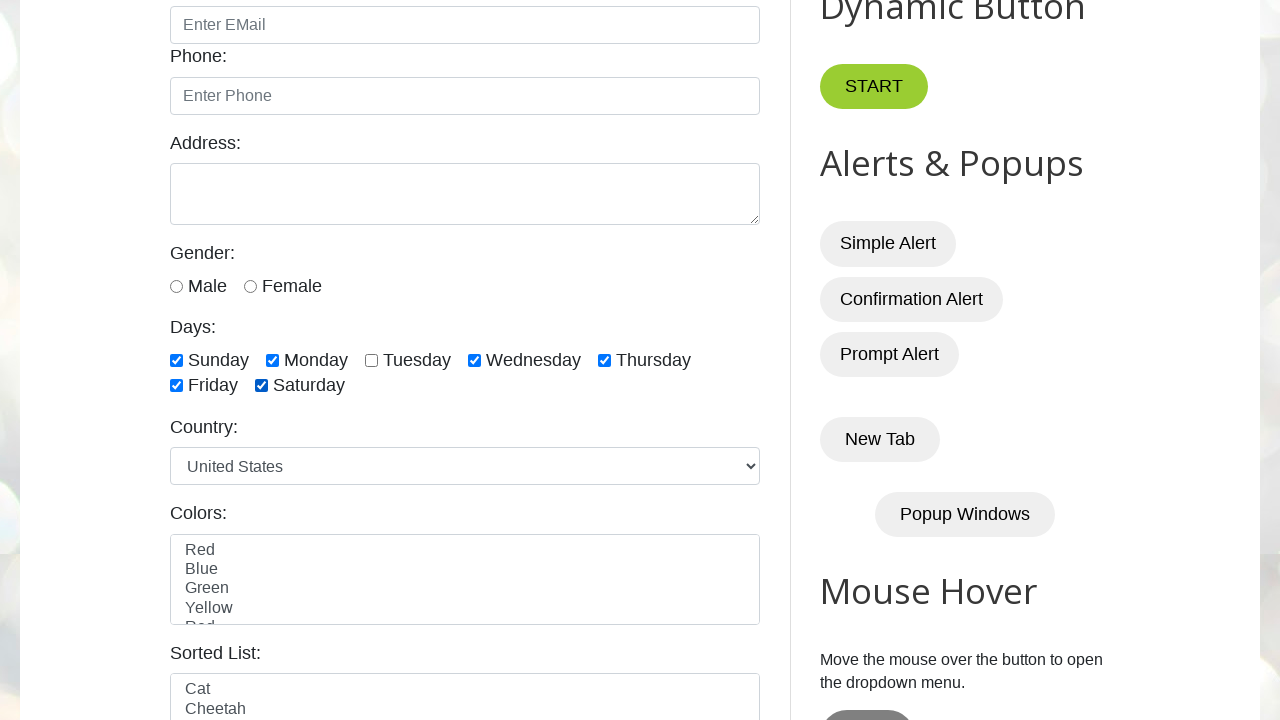

Clicked checkbox at index 4 to select last three checkboxes at (604, 360) on xpath=//input[@class='form-check-input' and @type='checkbox'] >> nth=4
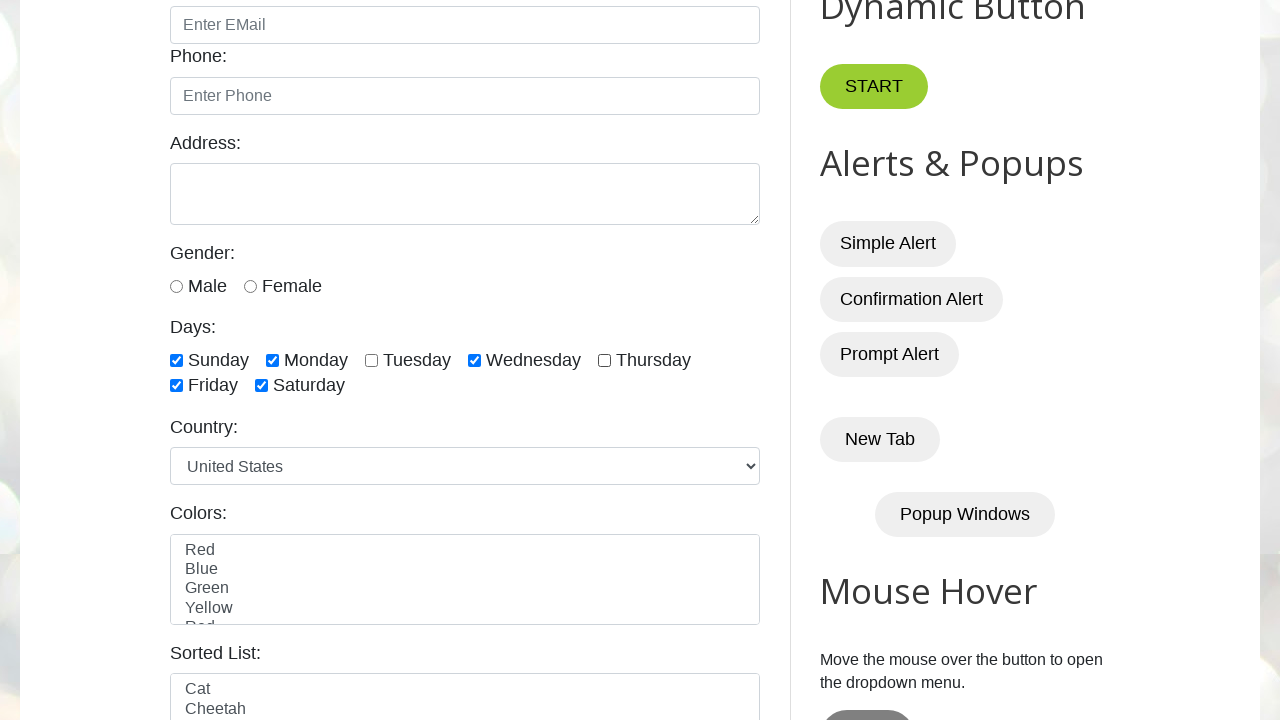

Clicked checkbox at index 5 to select last three checkboxes at (176, 386) on xpath=//input[@class='form-check-input' and @type='checkbox'] >> nth=5
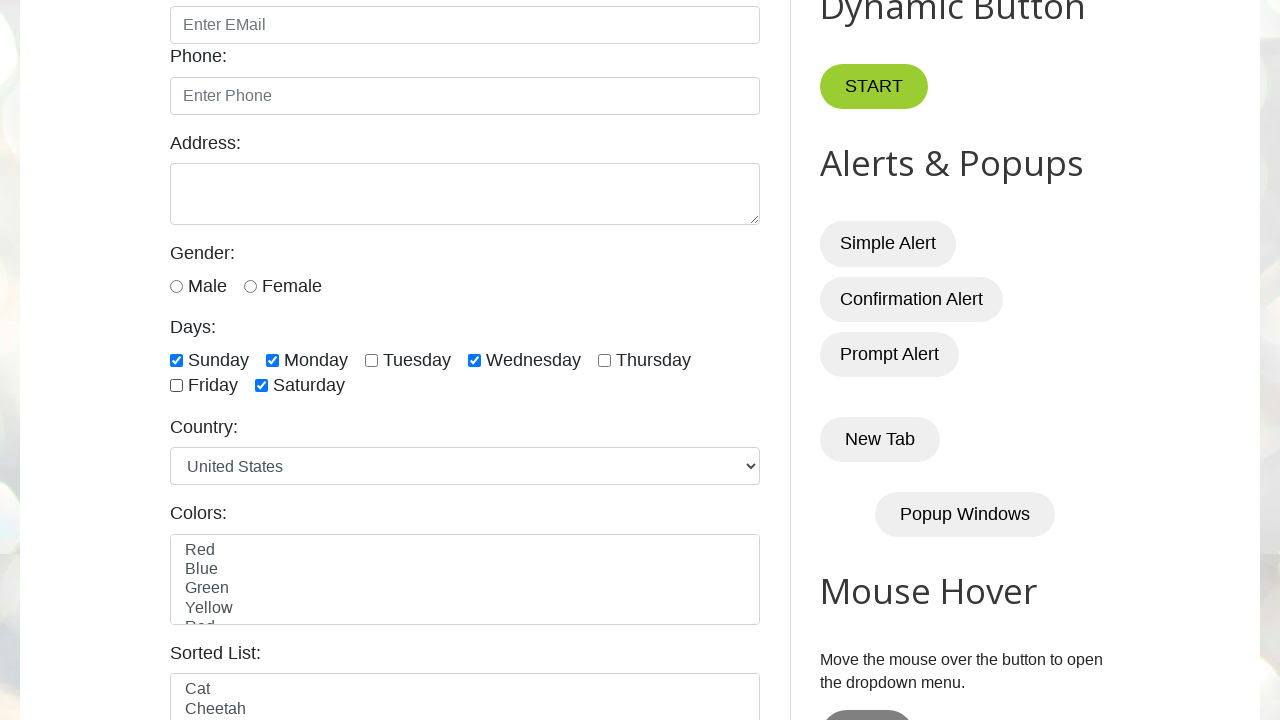

Clicked checkbox at index 6 to select last three checkboxes at (262, 386) on xpath=//input[@class='form-check-input' and @type='checkbox'] >> nth=6
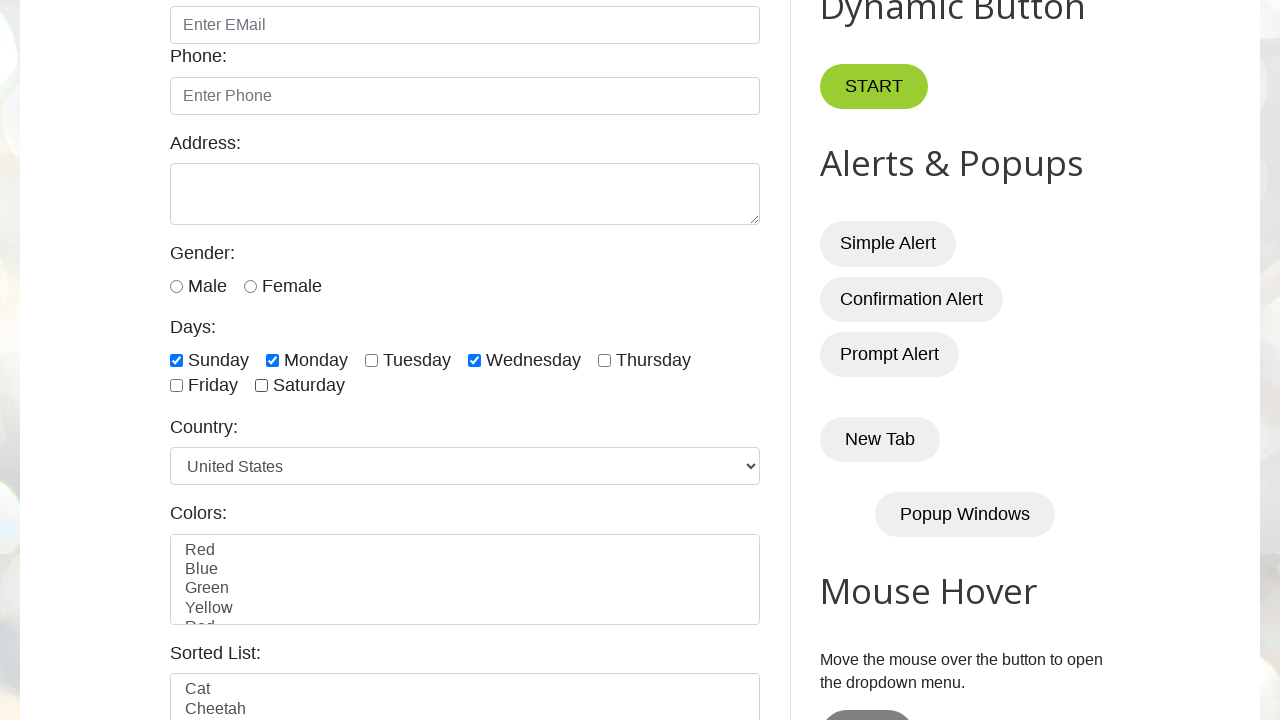

Clicked checkbox at index 0 to select first three checkboxes at (176, 360) on xpath=//input[@class='form-check-input' and @type='checkbox'] >> nth=0
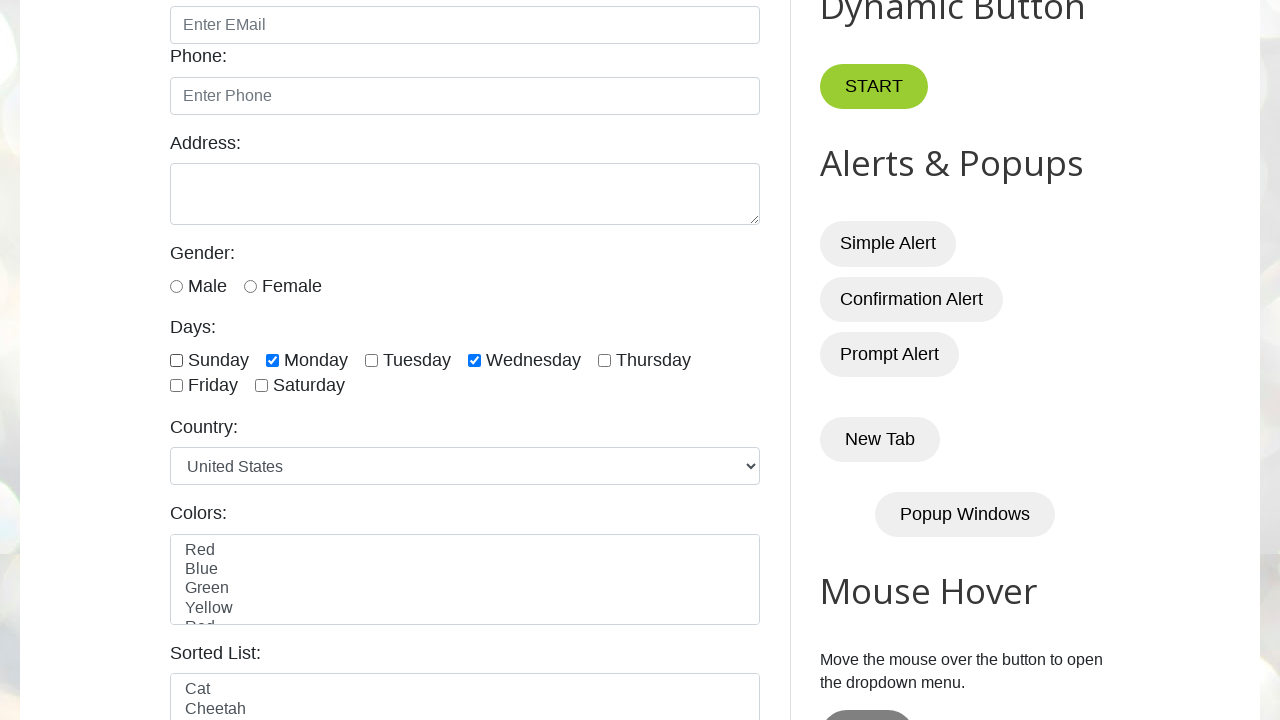

Clicked checkbox at index 1 to select first three checkboxes at (272, 360) on xpath=//input[@class='form-check-input' and @type='checkbox'] >> nth=1
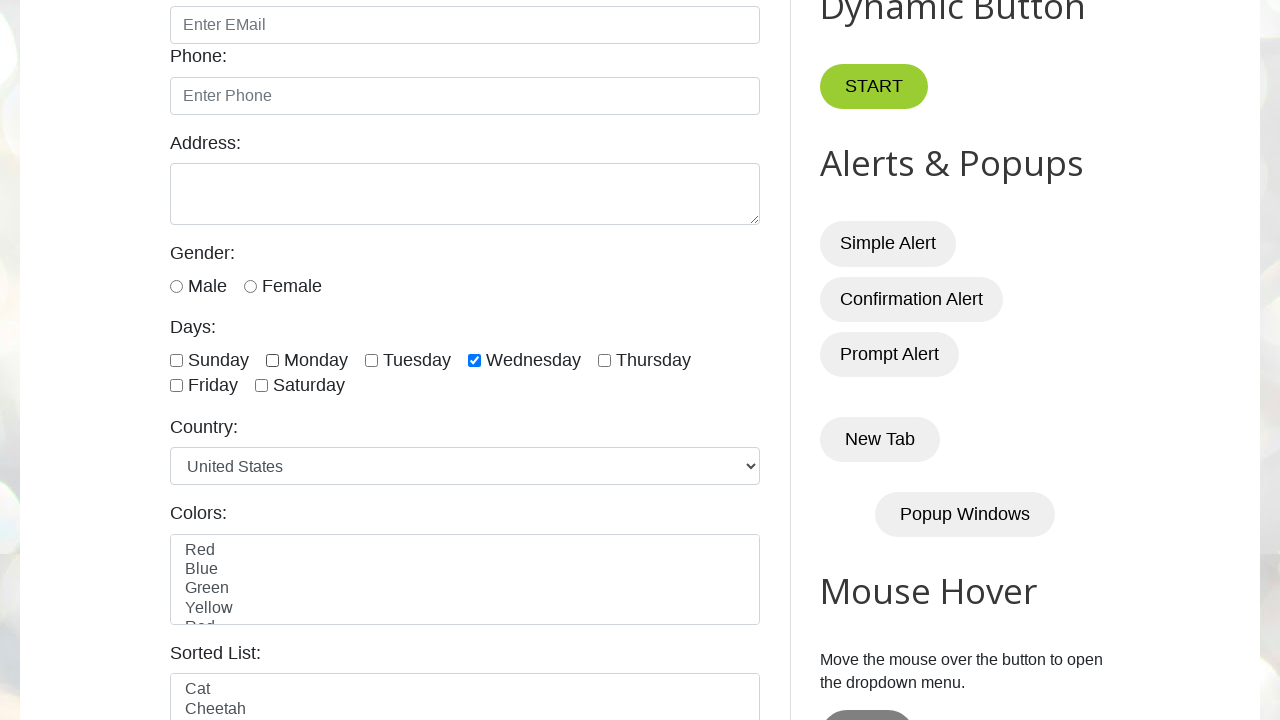

Clicked checkbox at index 2 to select first three checkboxes at (372, 360) on xpath=//input[@class='form-check-input' and @type='checkbox'] >> nth=2
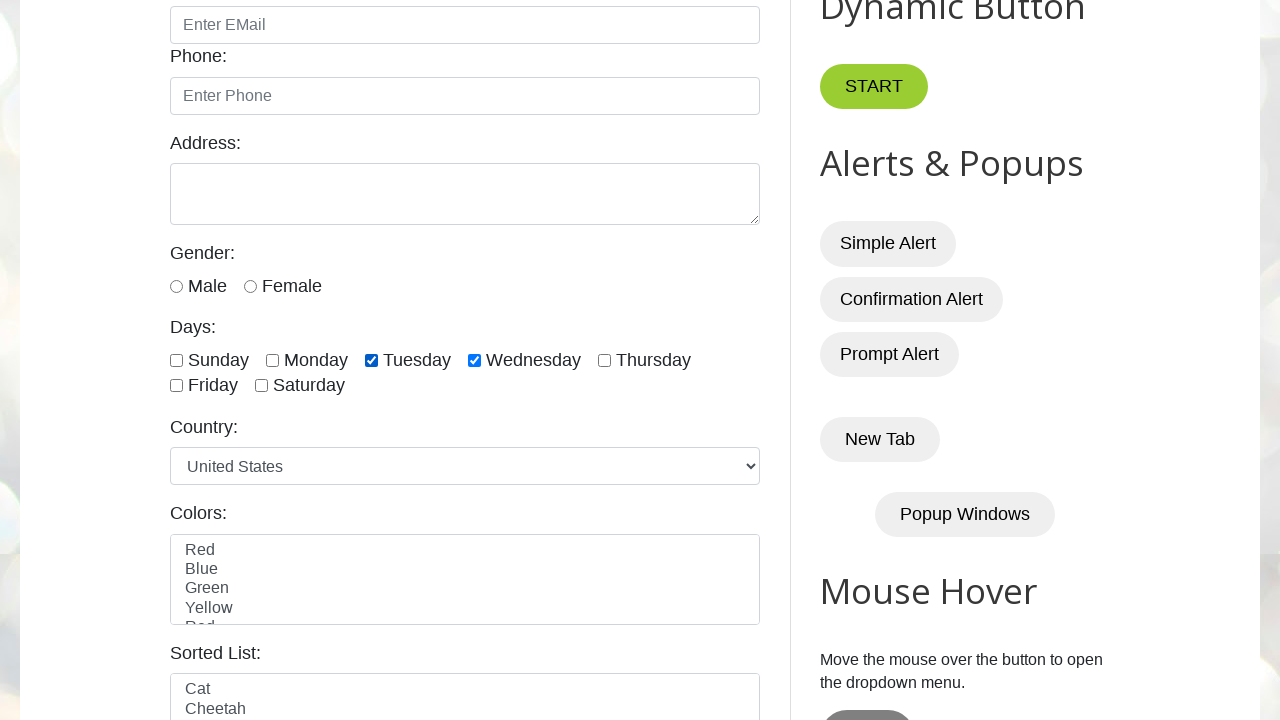

Clicked checkbox at index 0 in first three checkboxes selection at (176, 360) on xpath=//input[@class='form-check-input' and @type='checkbox'] >> nth=0
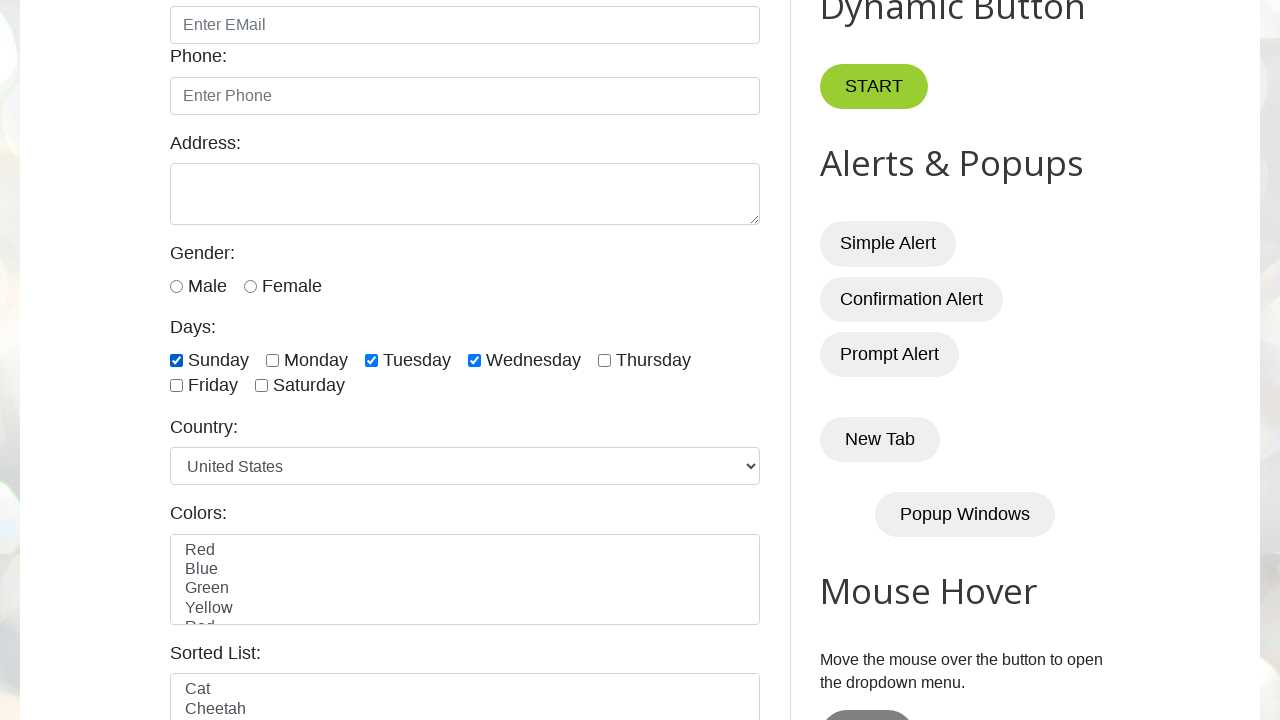

Clicked checkbox at index 1 in first three checkboxes selection at (272, 360) on xpath=//input[@class='form-check-input' and @type='checkbox'] >> nth=1
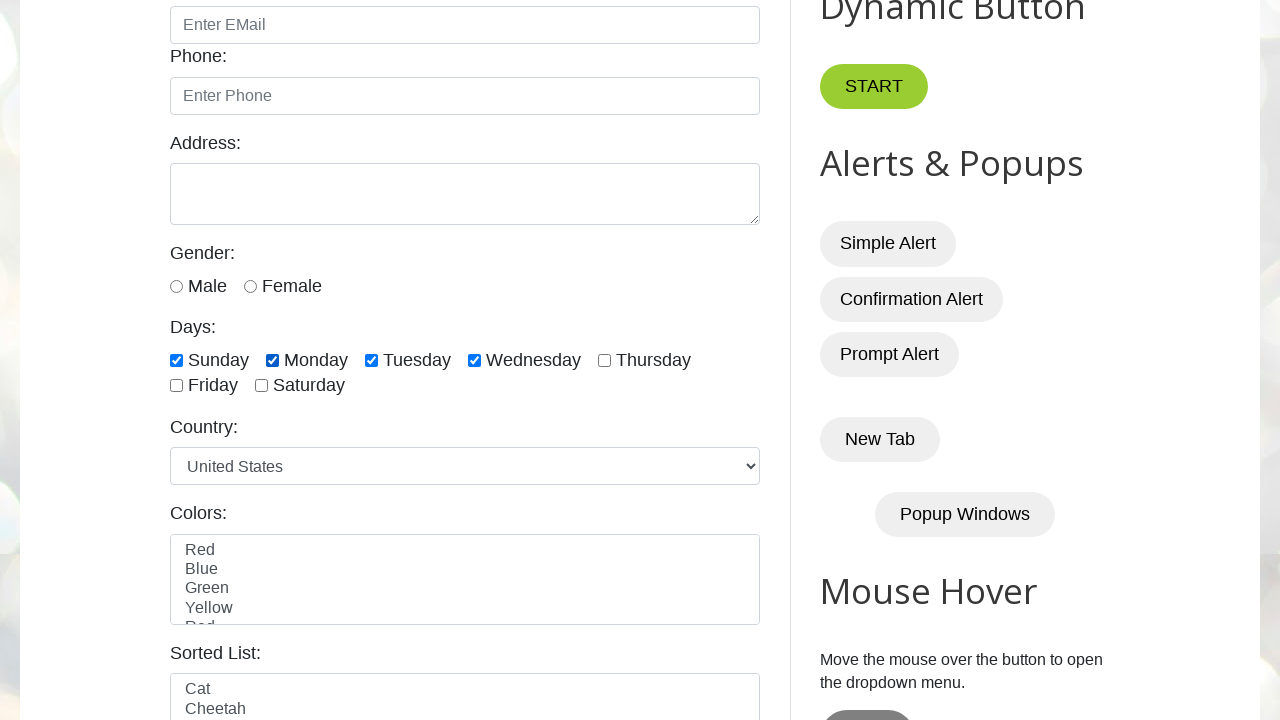

Clicked checkbox at index 2 in first three checkboxes selection at (372, 360) on xpath=//input[@class='form-check-input' and @type='checkbox'] >> nth=2
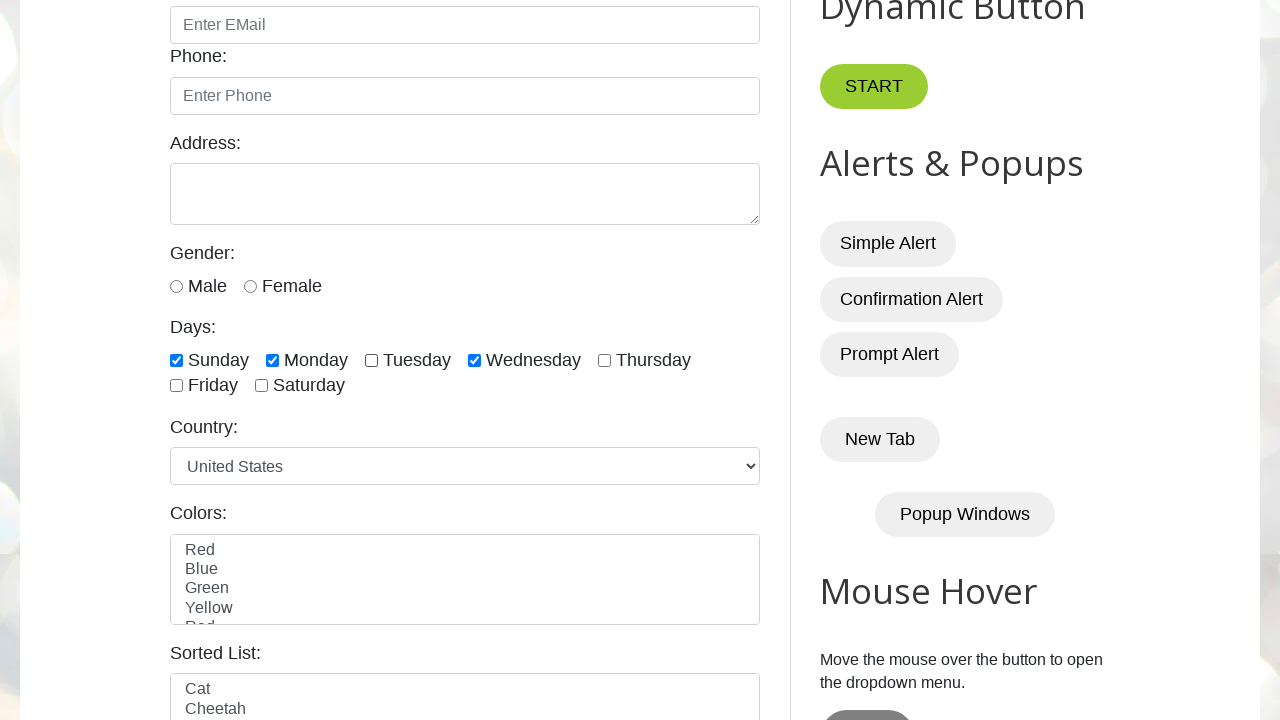

Unchecked checkbox at index 0 at (176, 360) on xpath=//input[@class='form-check-input' and @type='checkbox'] >> nth=0
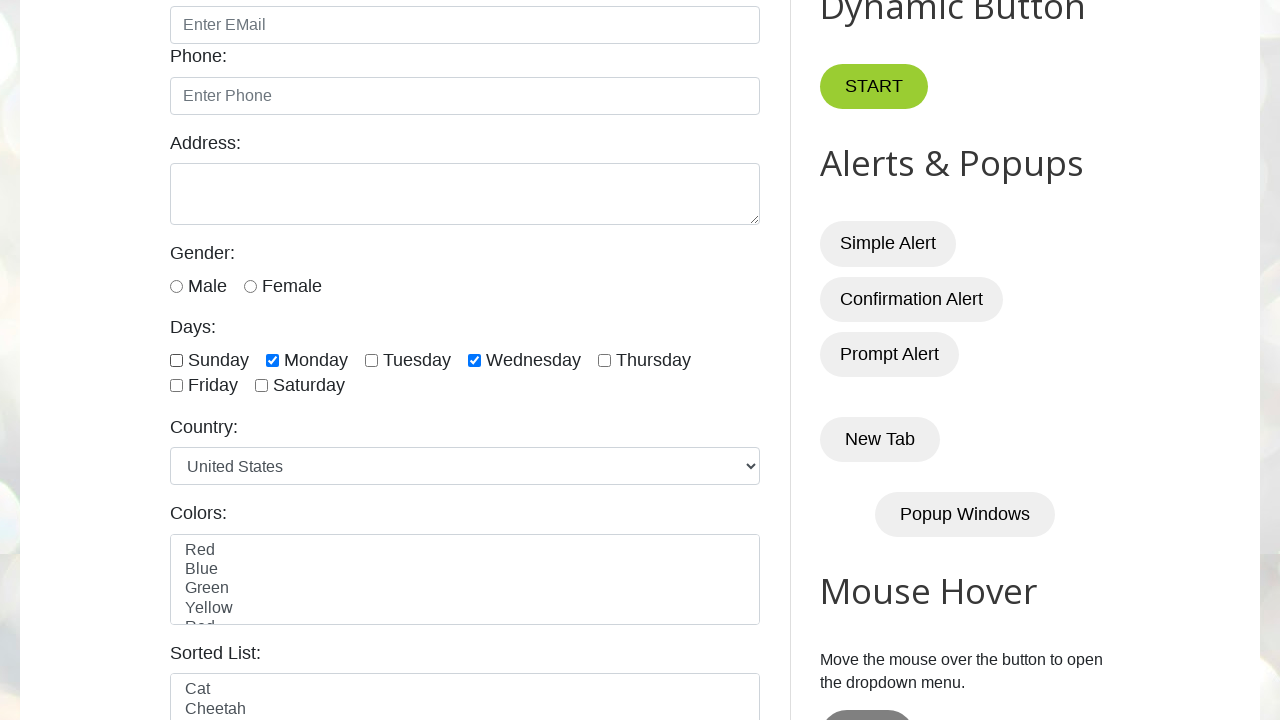

Unchecked checkbox at index 1 at (272, 360) on xpath=//input[@class='form-check-input' and @type='checkbox'] >> nth=1
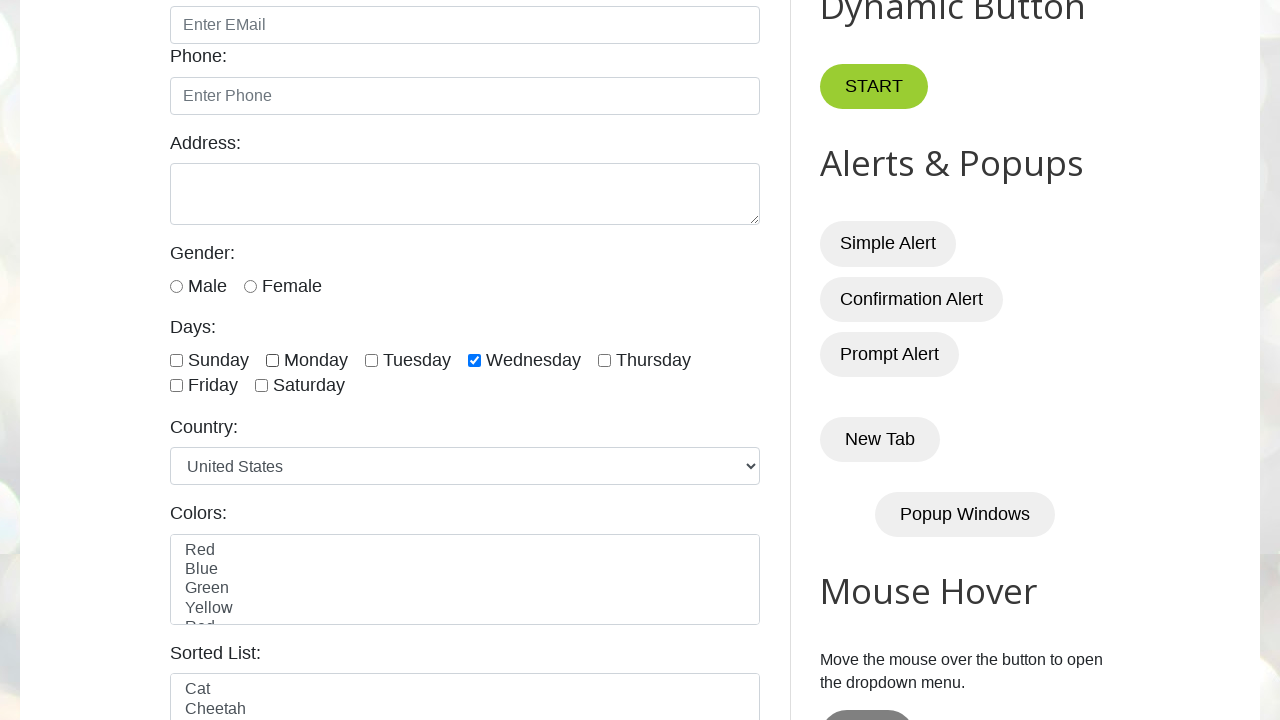

Unchecked checkbox at index 3 at (474, 360) on xpath=//input[@class='form-check-input' and @type='checkbox'] >> nth=3
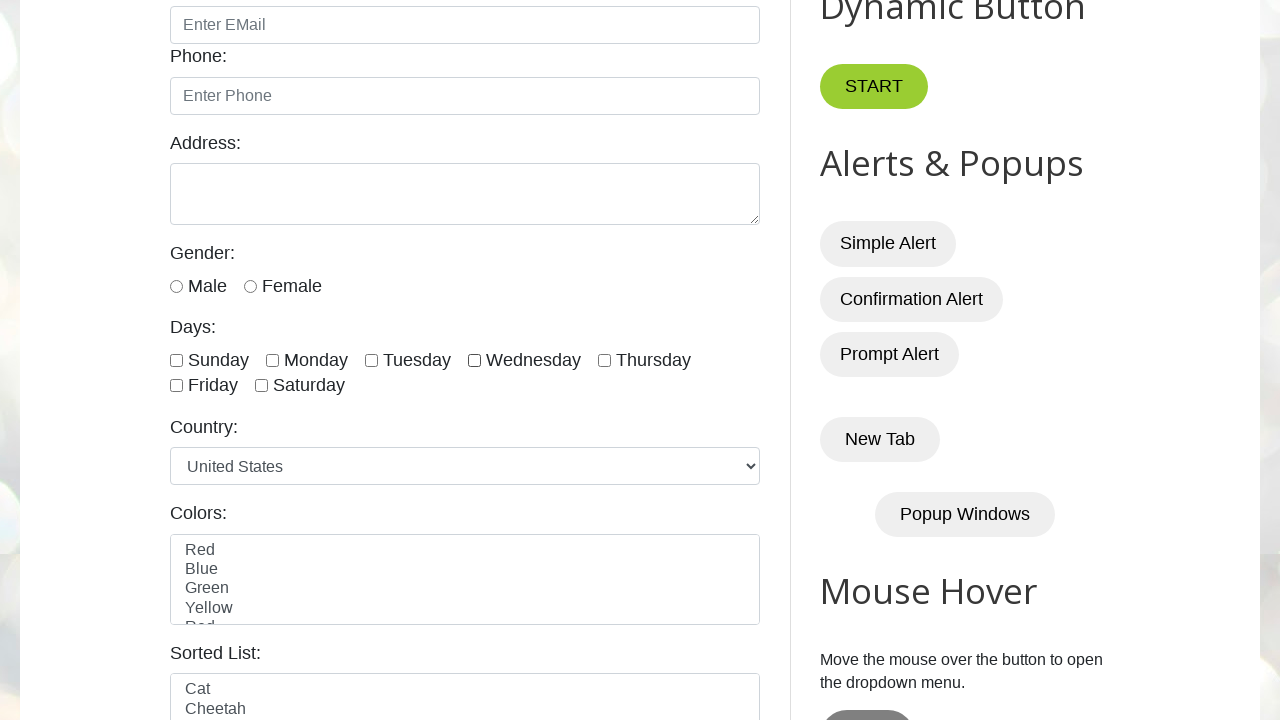

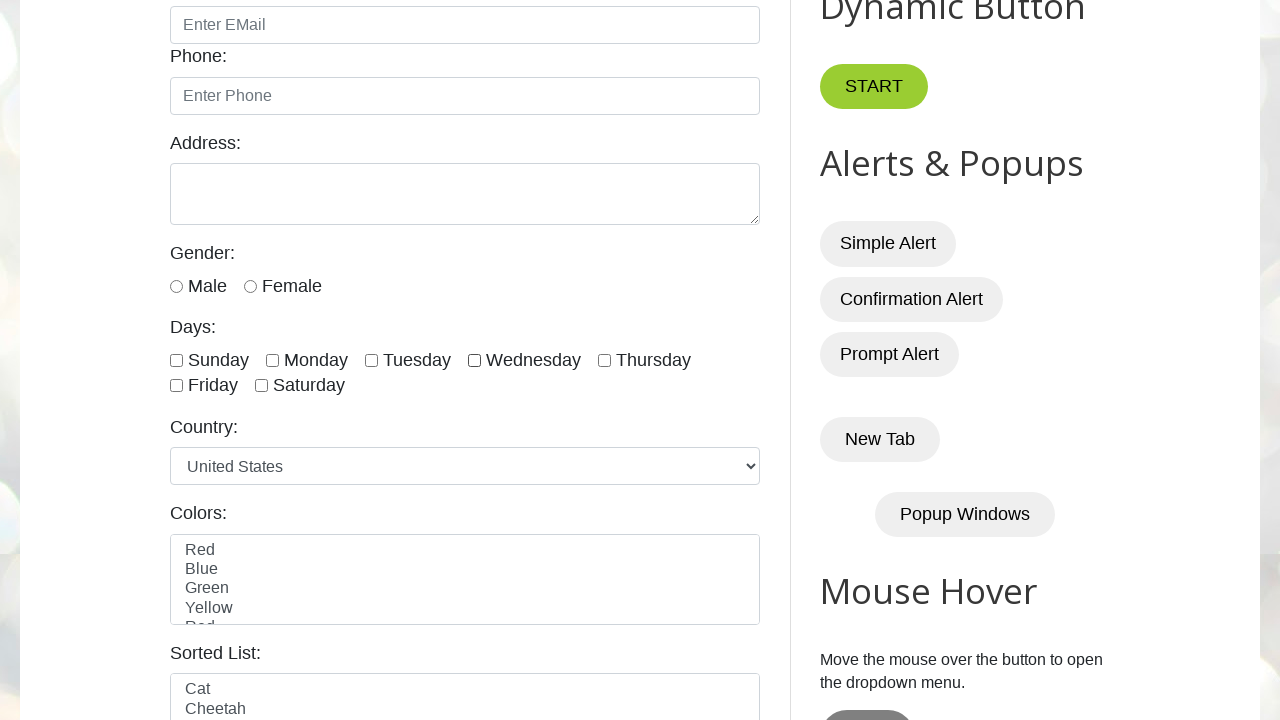